Tests different wait strategies on dynamic web elements by clicking buttons that trigger loading states and waiting for elements to appear. The test covers implicit waits, explicit WebDriverWait, and FluentWait patterns across dynamic controls and dynamic loading pages.

Starting URL: https://the-internet.herokuapp.com/dynamic_controls

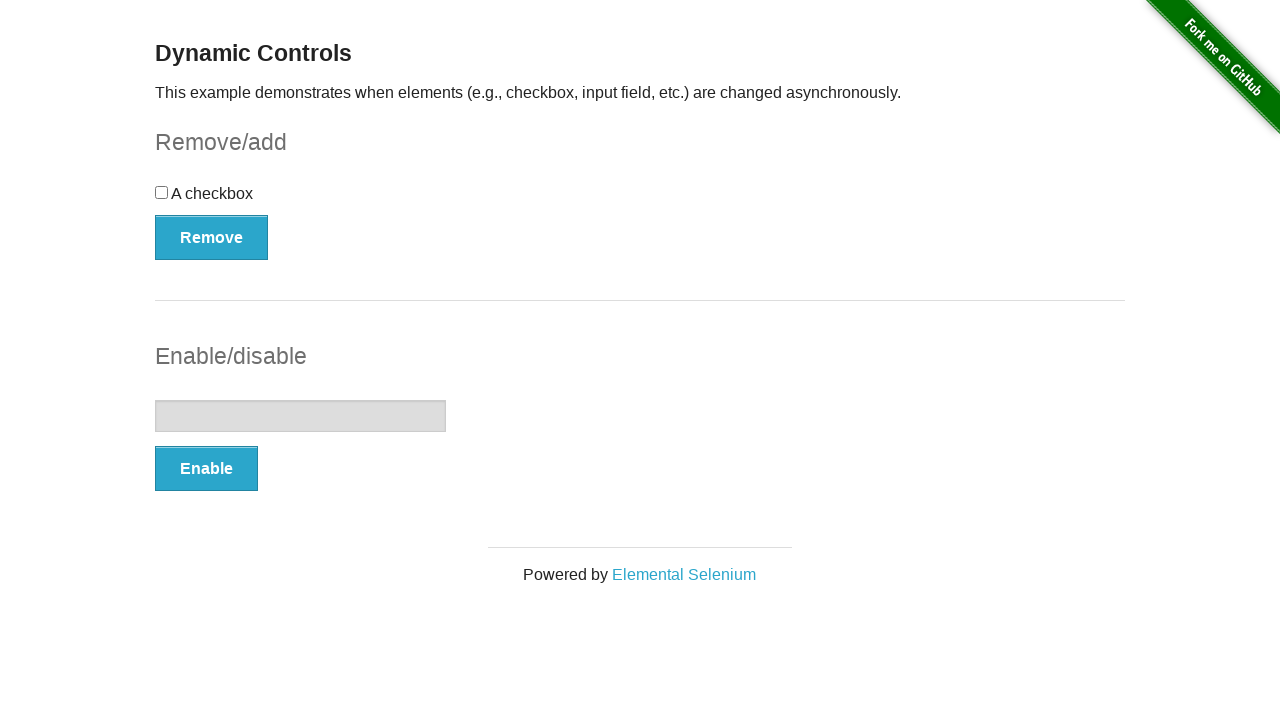

Clicked Remove button on checkbox example at (212, 237) on #checkbox-example > button
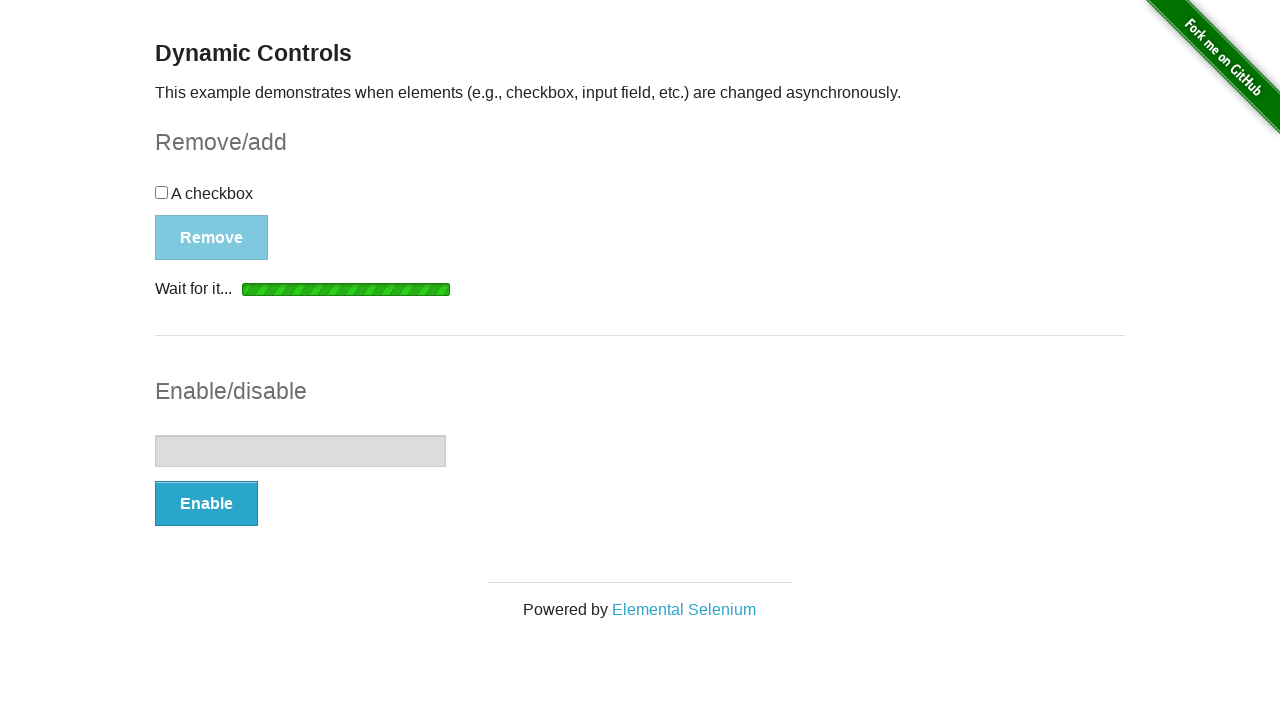

Waited for message element to become visible
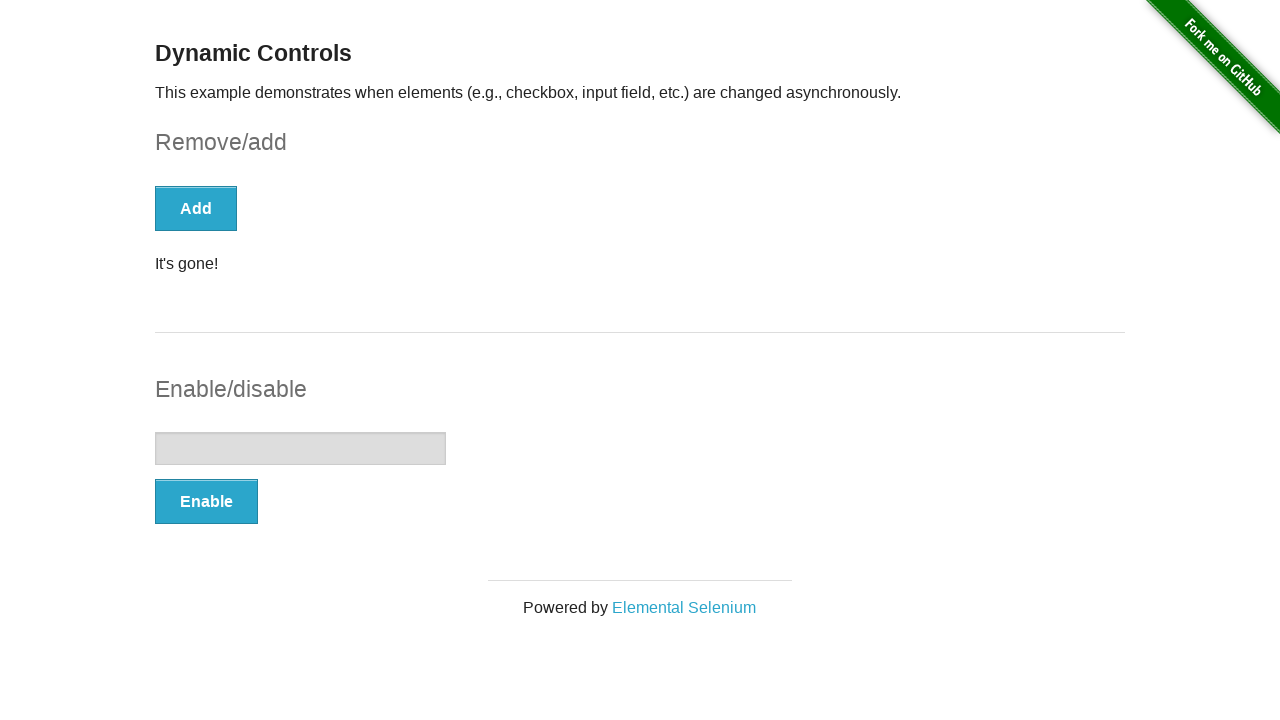

Verified message element is visible
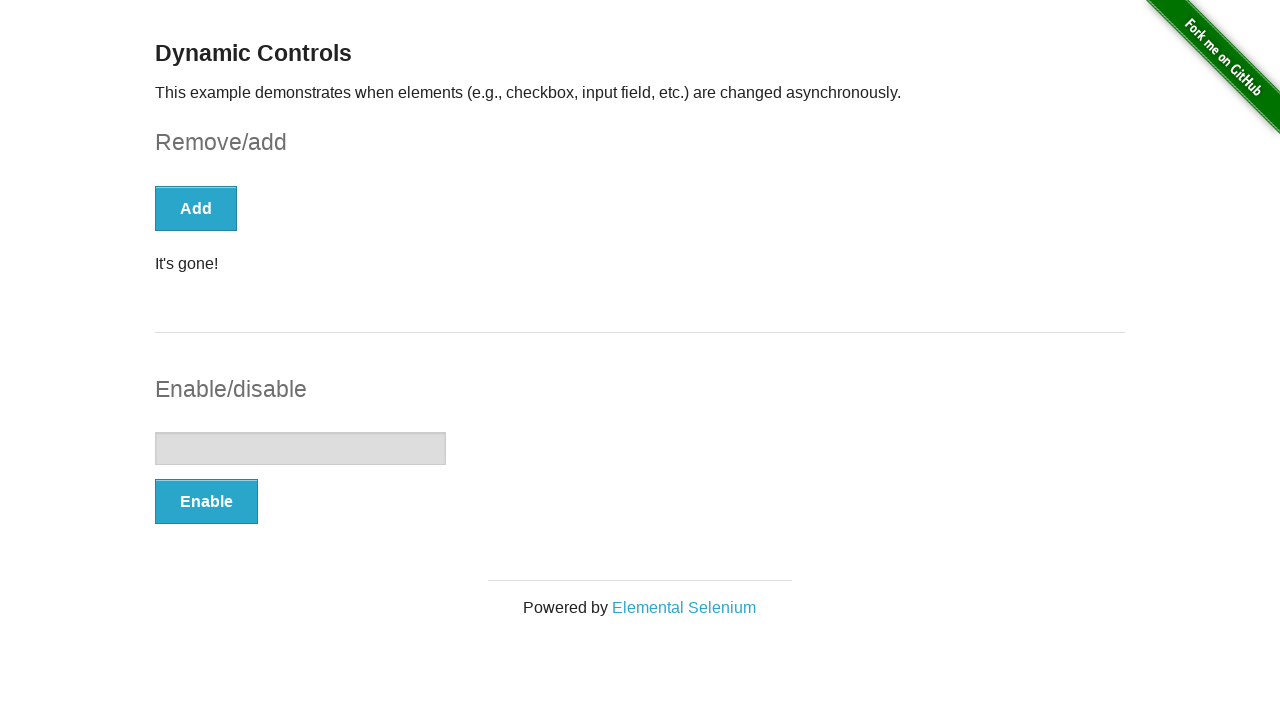

Navigated to dynamic loading page
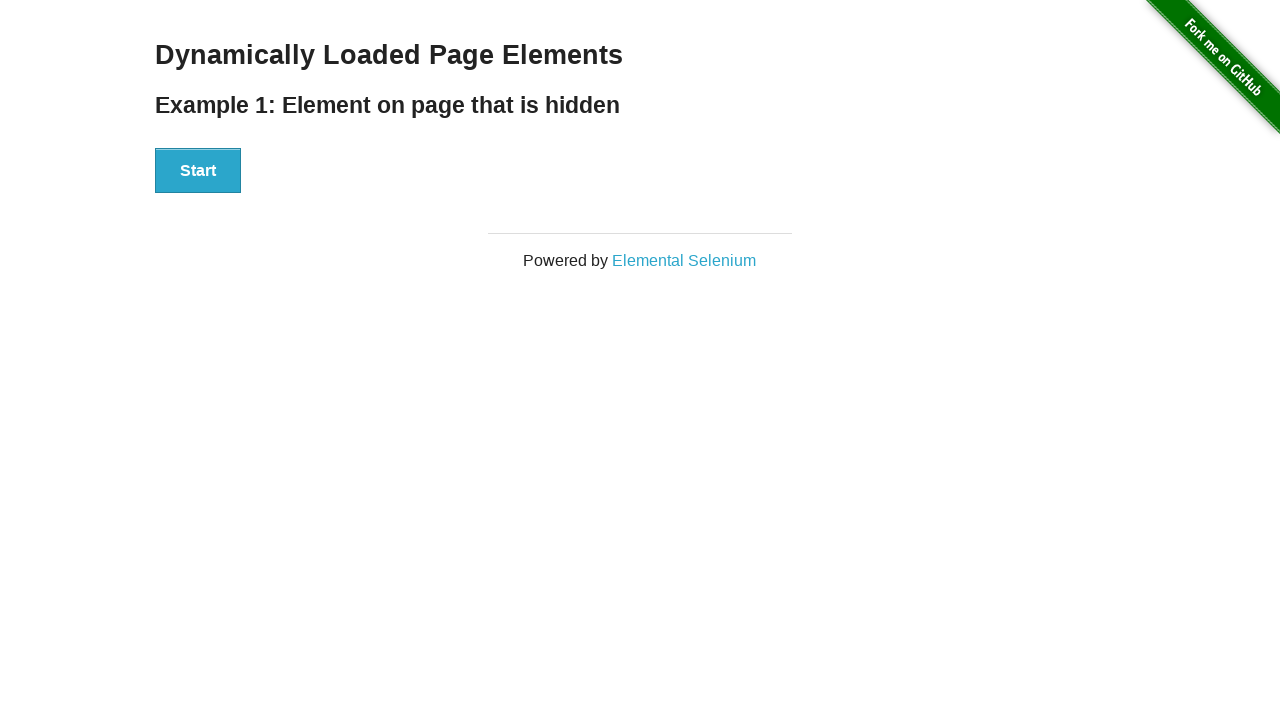

Clicked Start button to begin loading at (198, 171) on #start > button
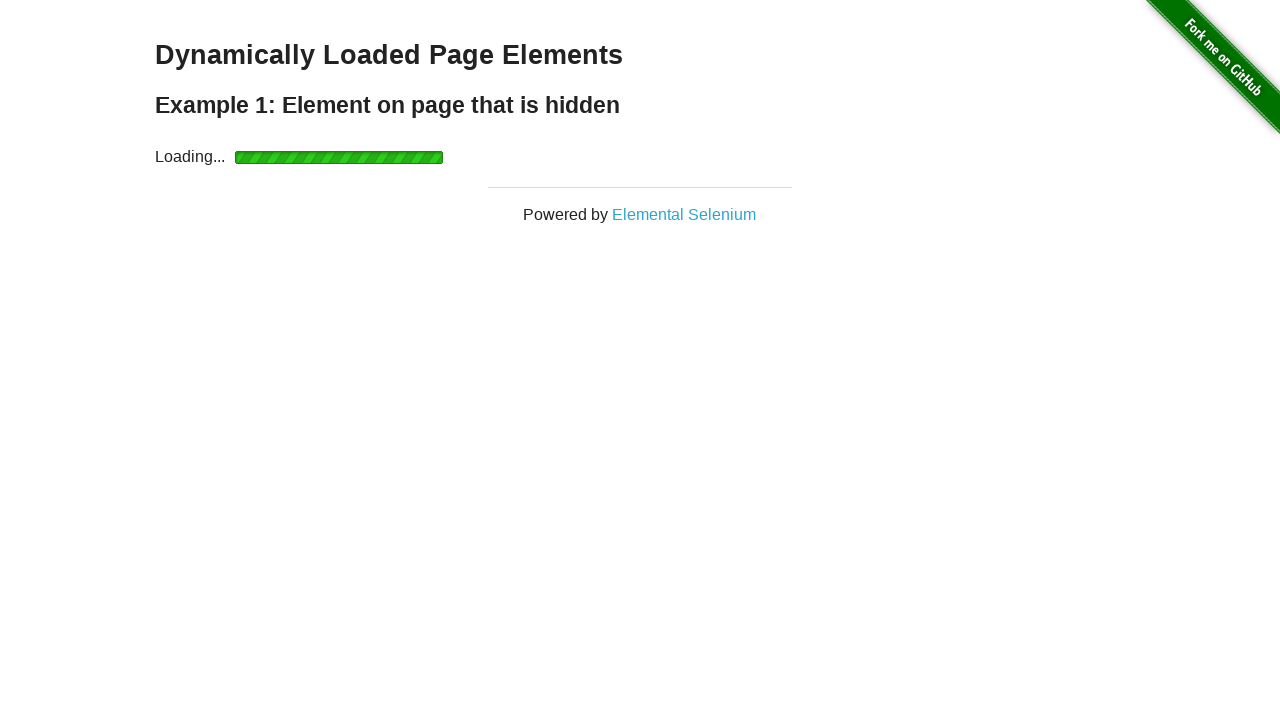

Waited up to 60 seconds for finish element to become visible
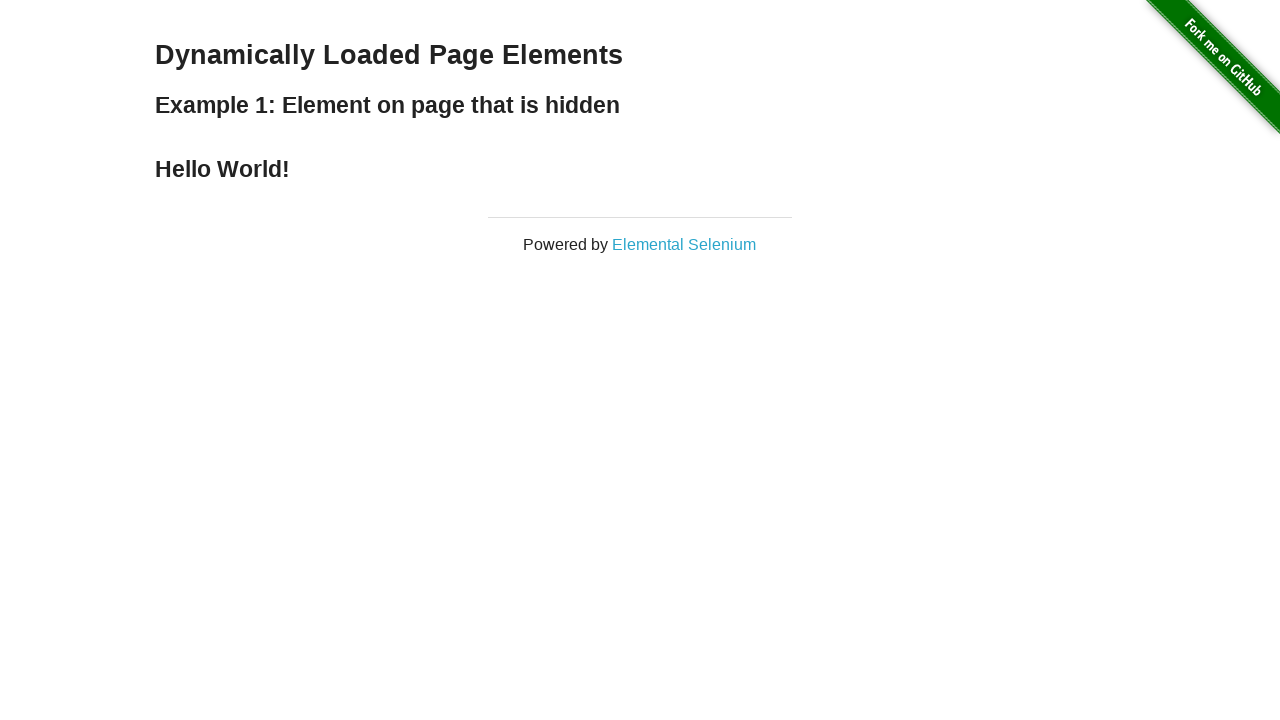

Verified finish element is visible
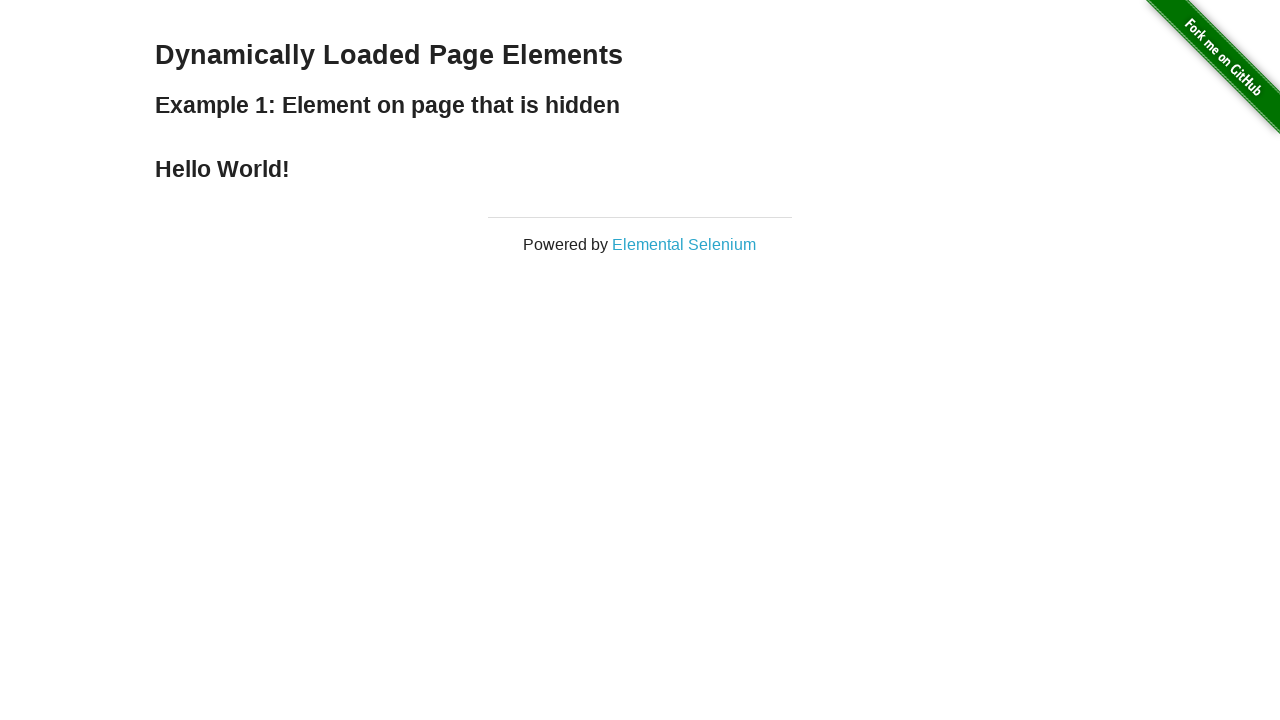

Navigated back to dynamic controls page
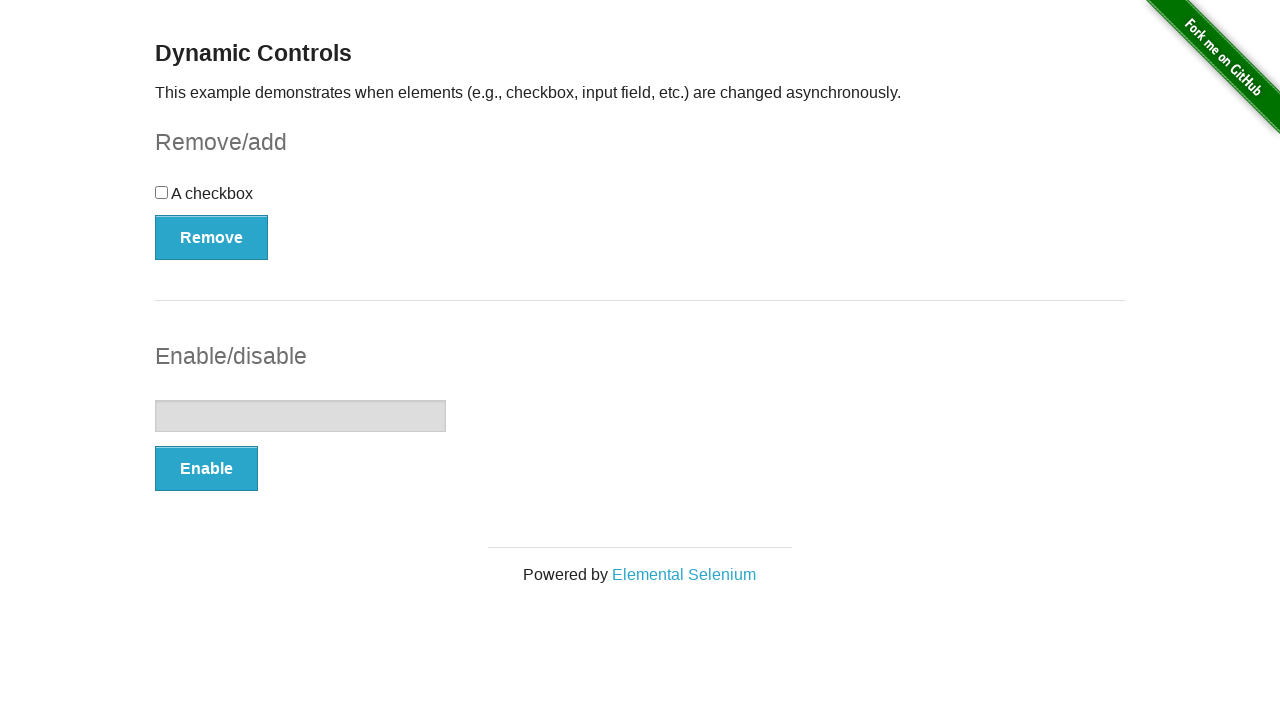

Clicked Remove button on checkbox example again at (212, 237) on #checkbox-example > button
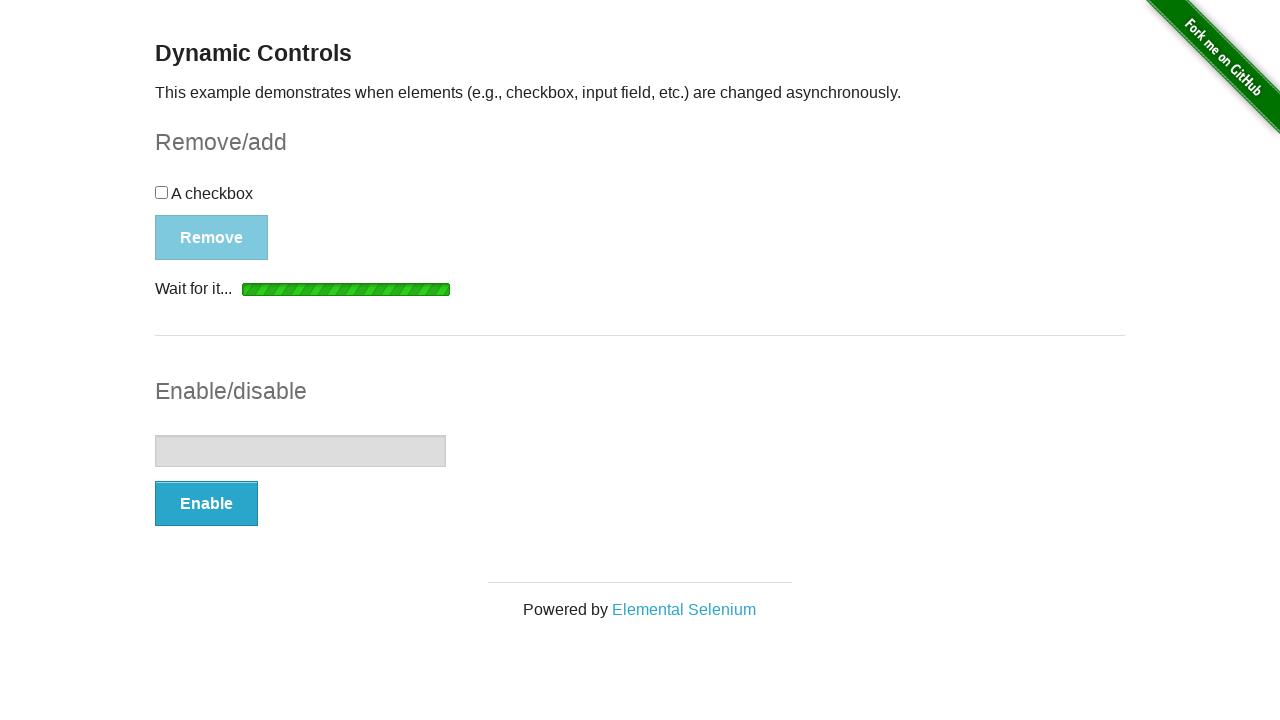

Waited up to 60 seconds for message element to become visible using fluent wait
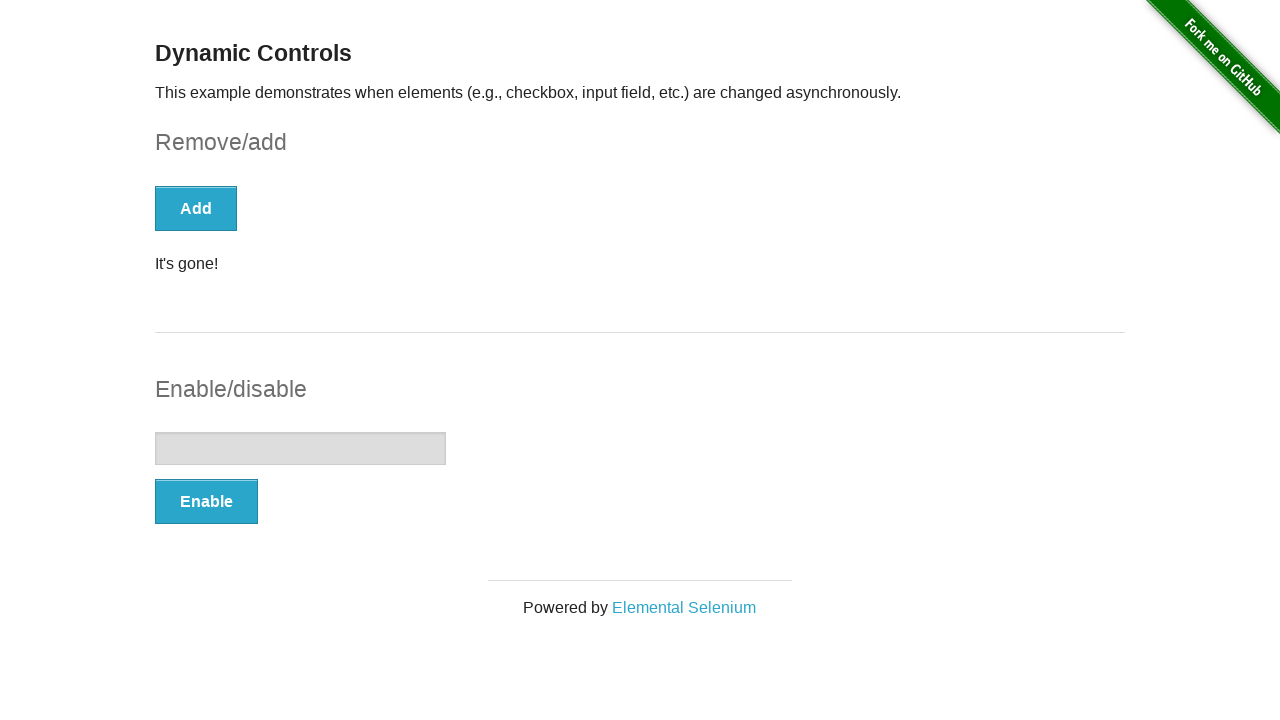

Verified message element is visible
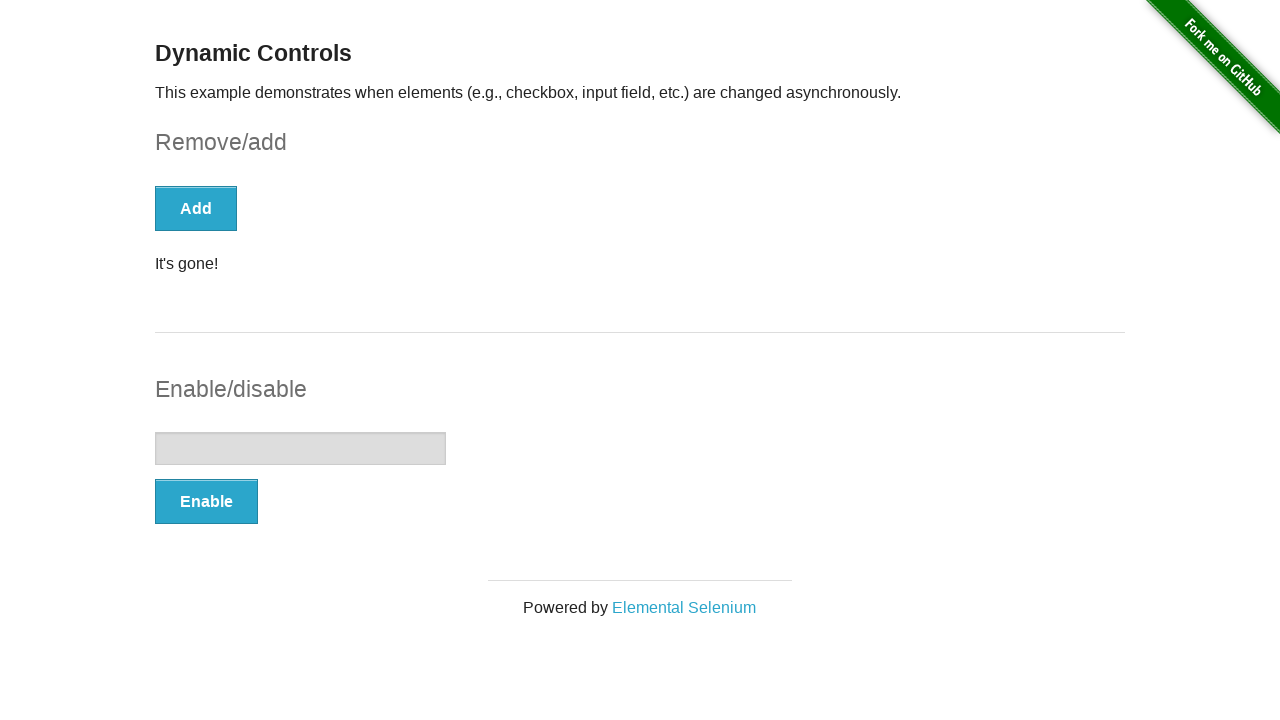

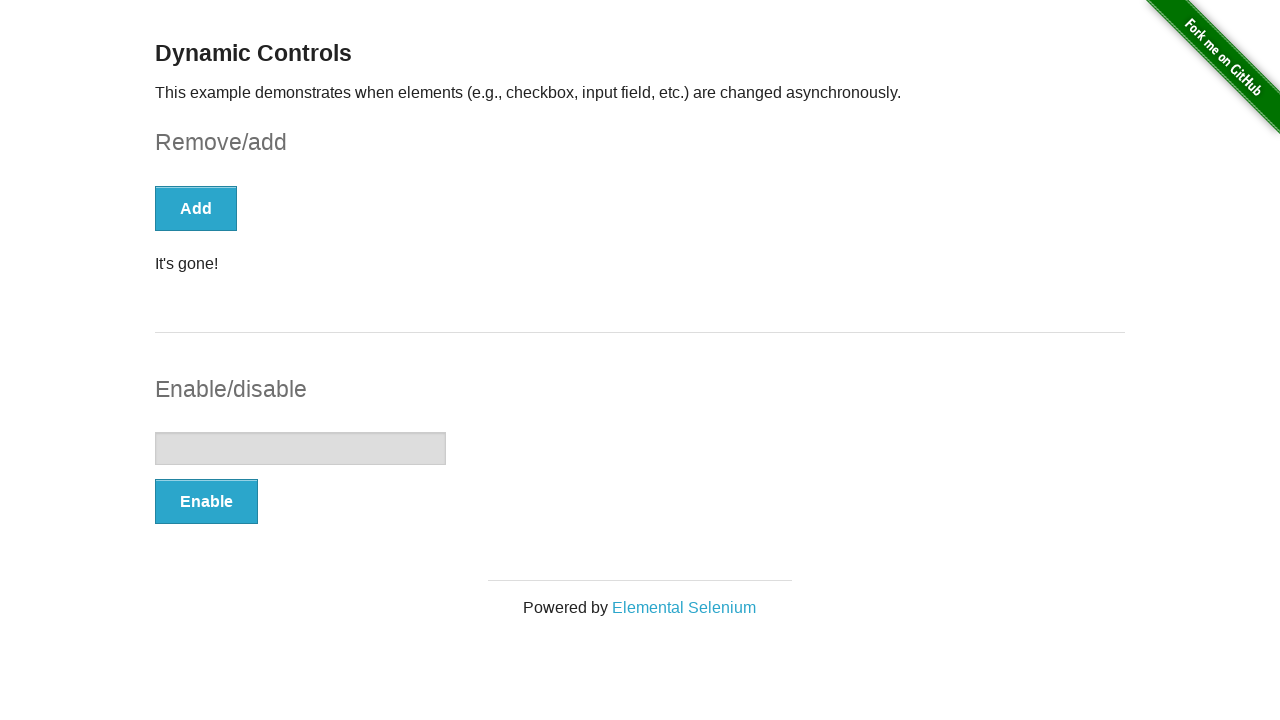